Simple test that navigates to ESPN's homepage to verify the page loads successfully

Starting URL: http://www.espn.com

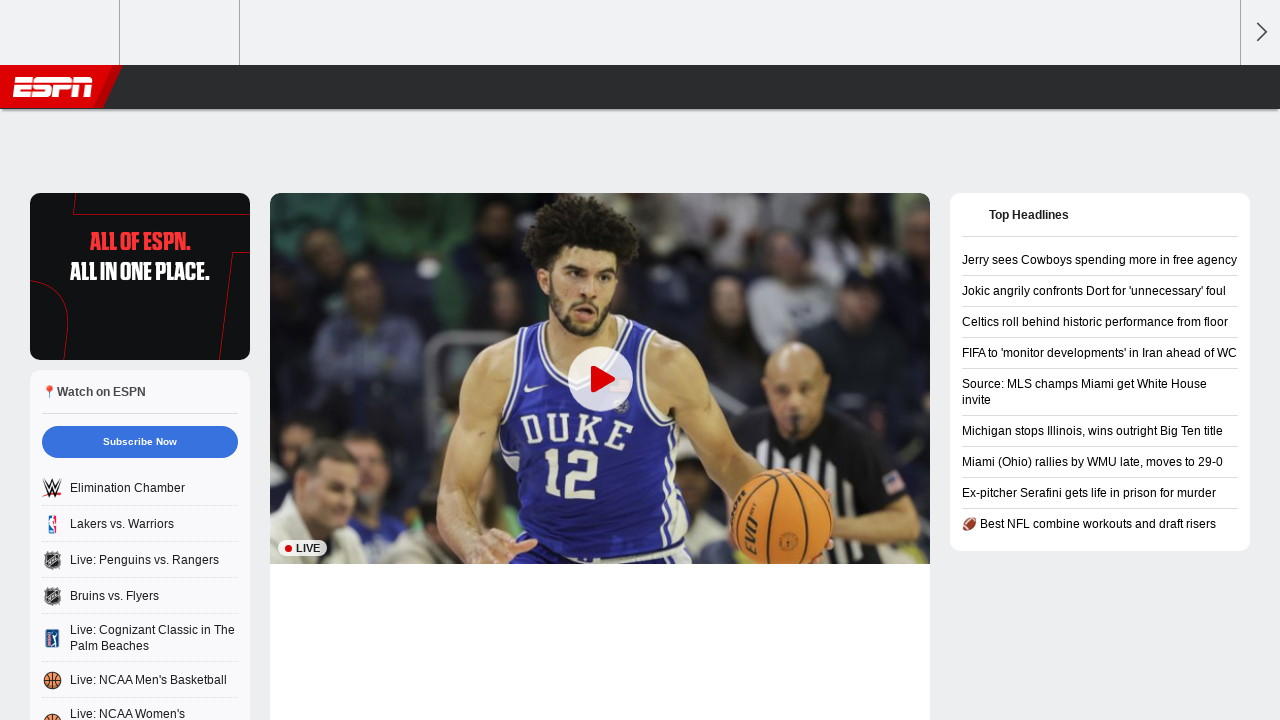

Navigated to ESPN homepage at http://www.espn.com
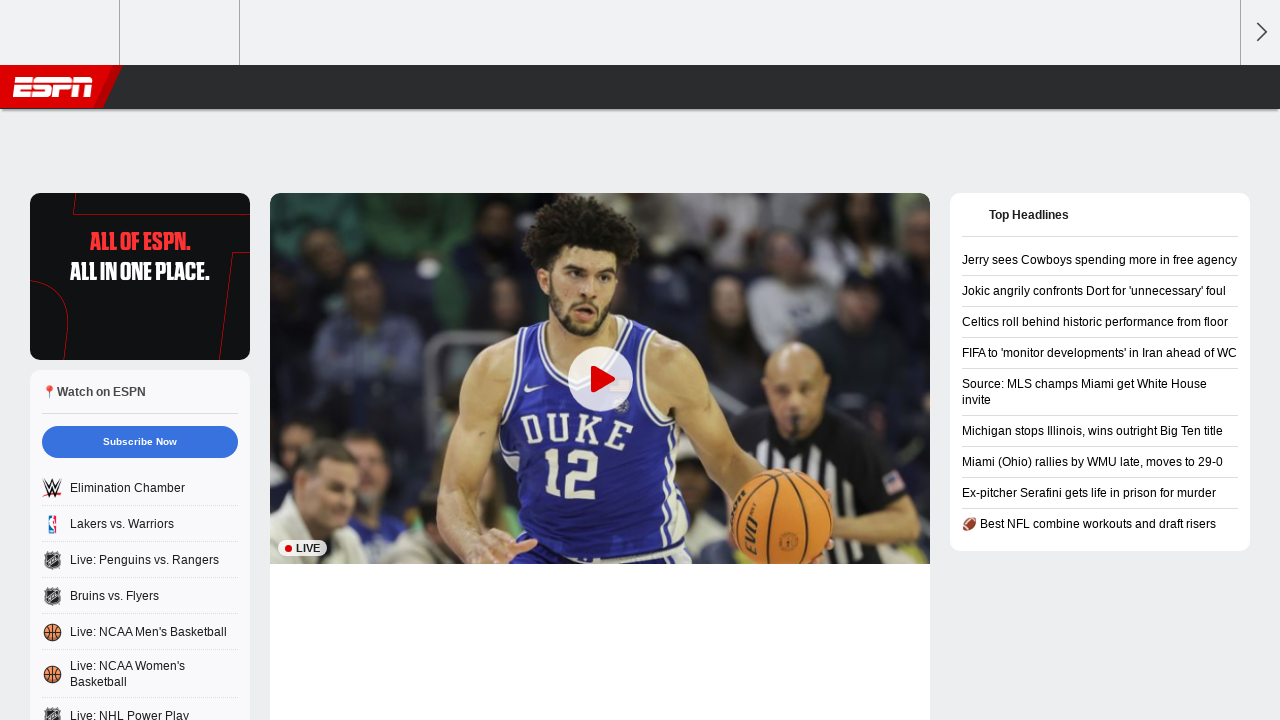

Page DOM content loaded successfully
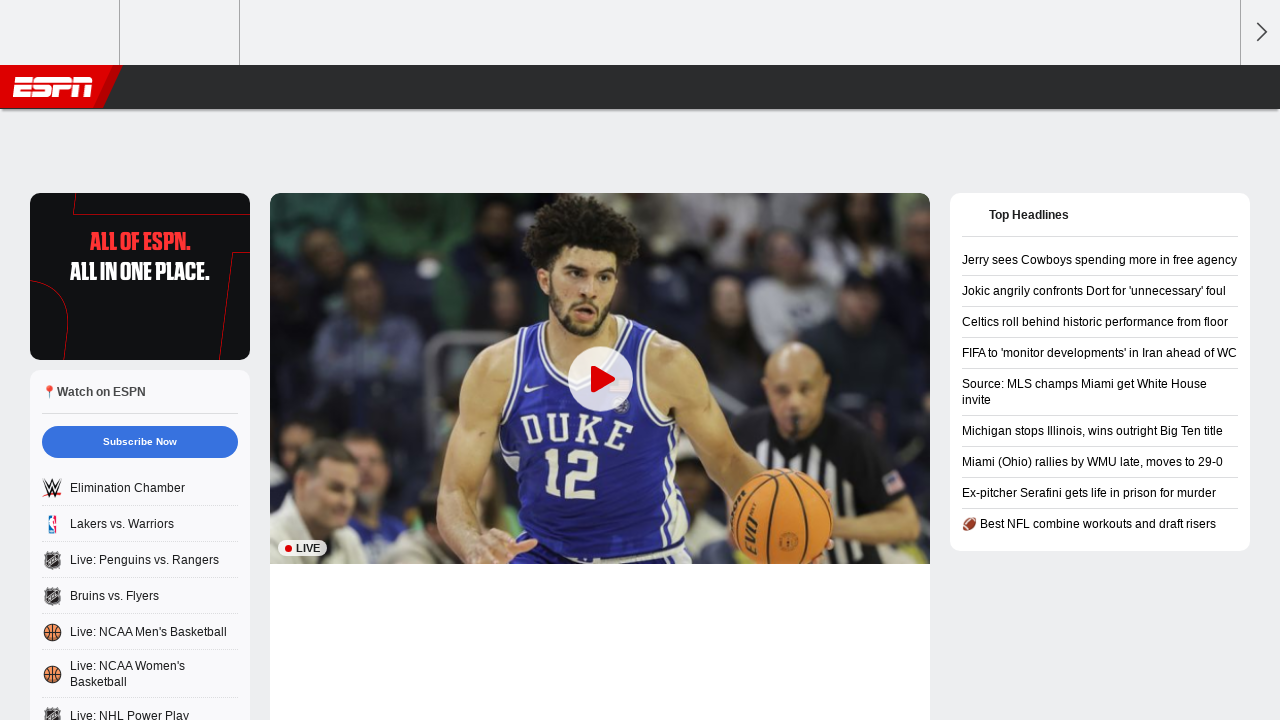

Body element is present, ESPN homepage loaded successfully
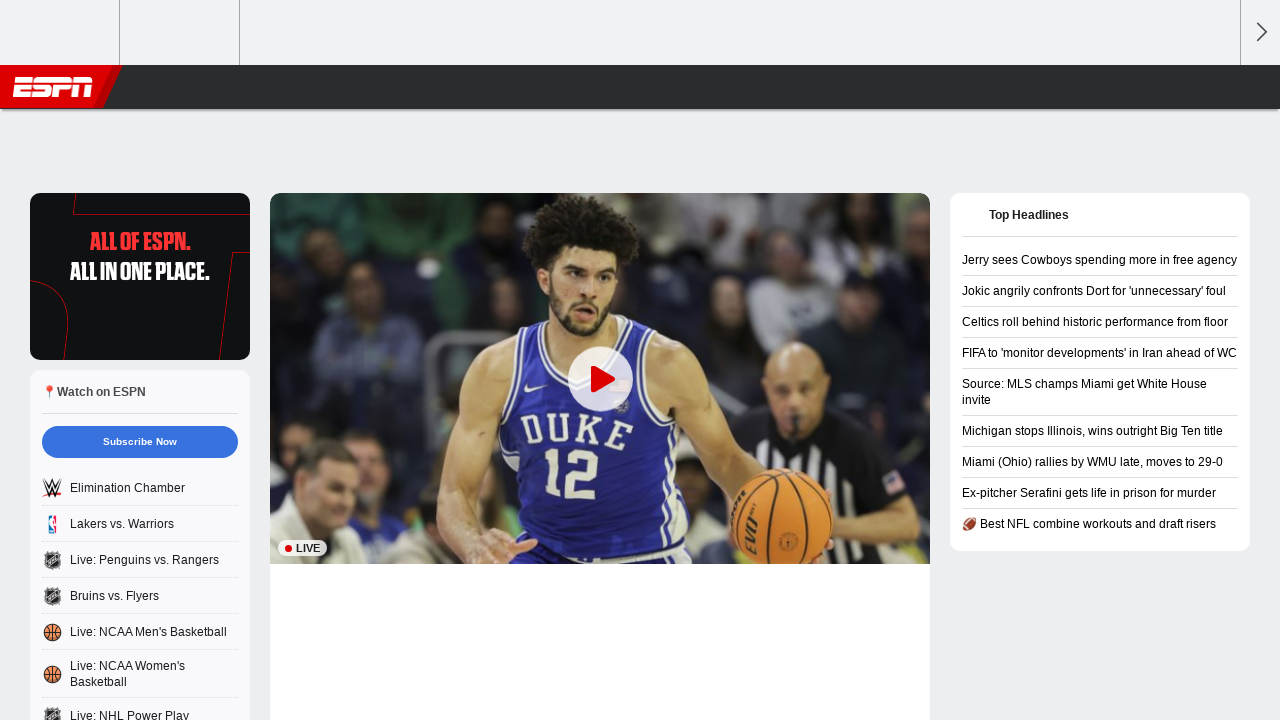

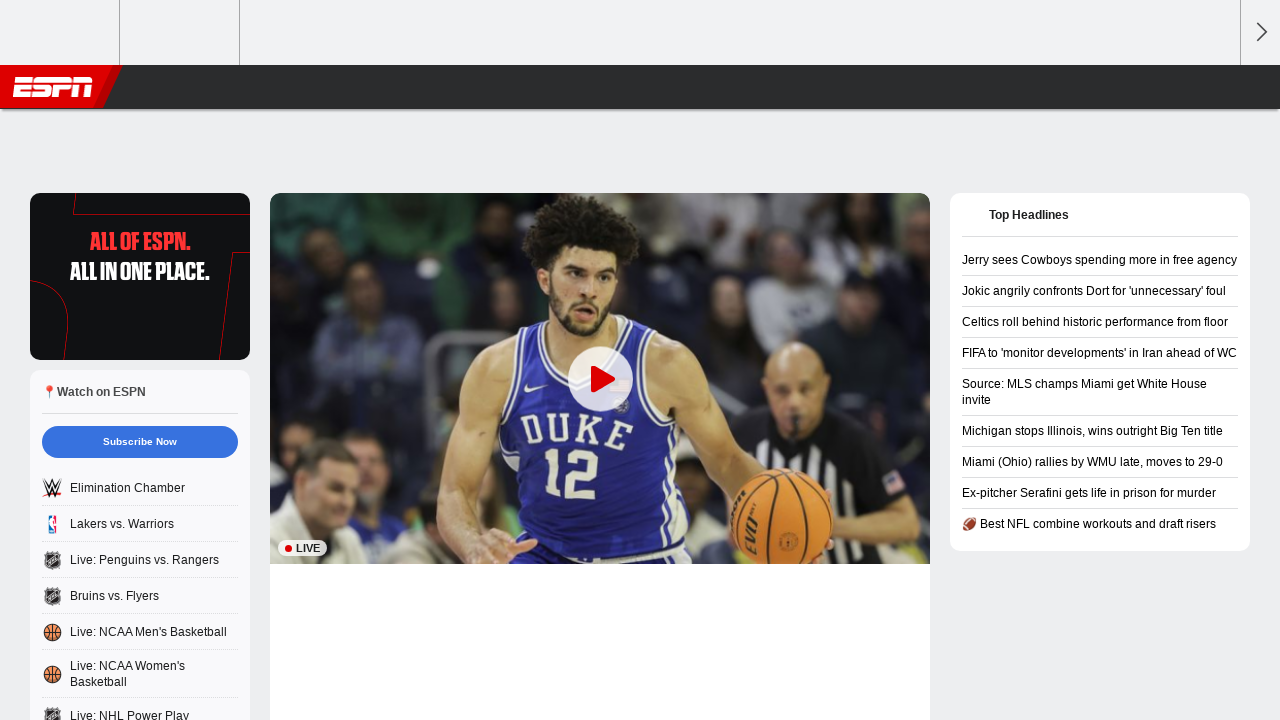